Tests searching for books by author name on Chitai-Gorod and verifies author results appear

Starting URL: https://www.chitai-gorod.ru/

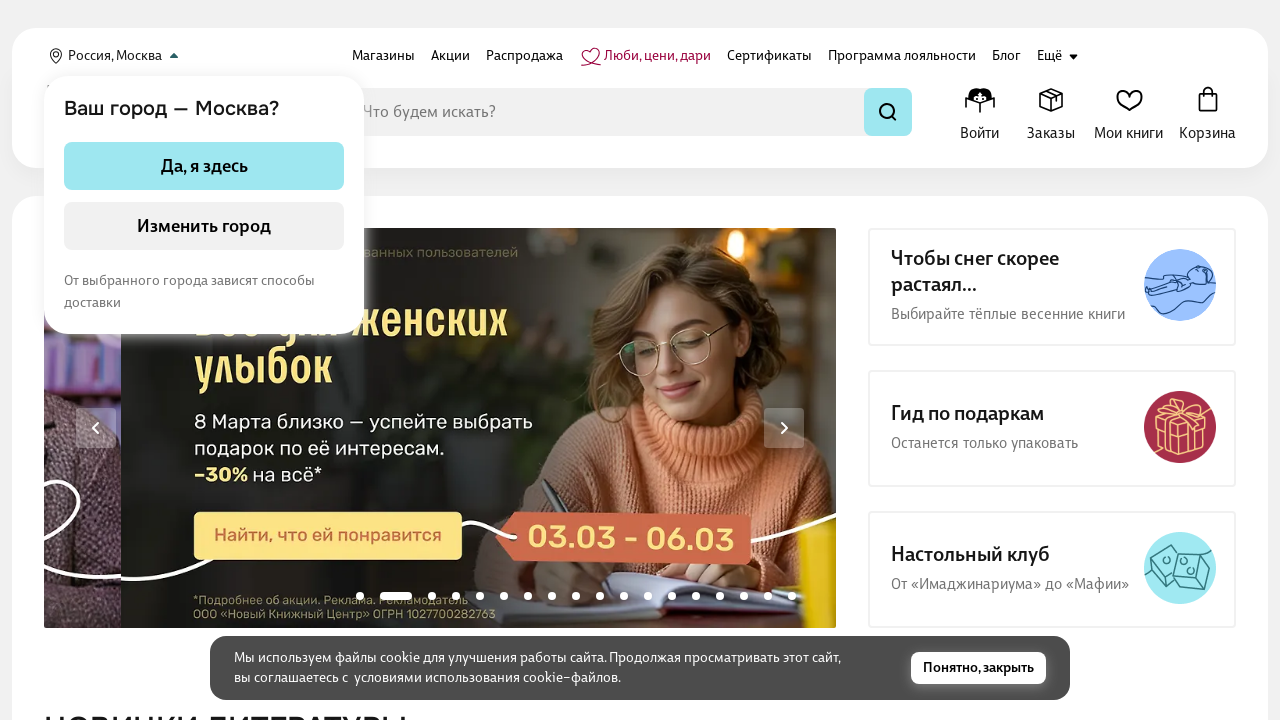

Search input field became visible
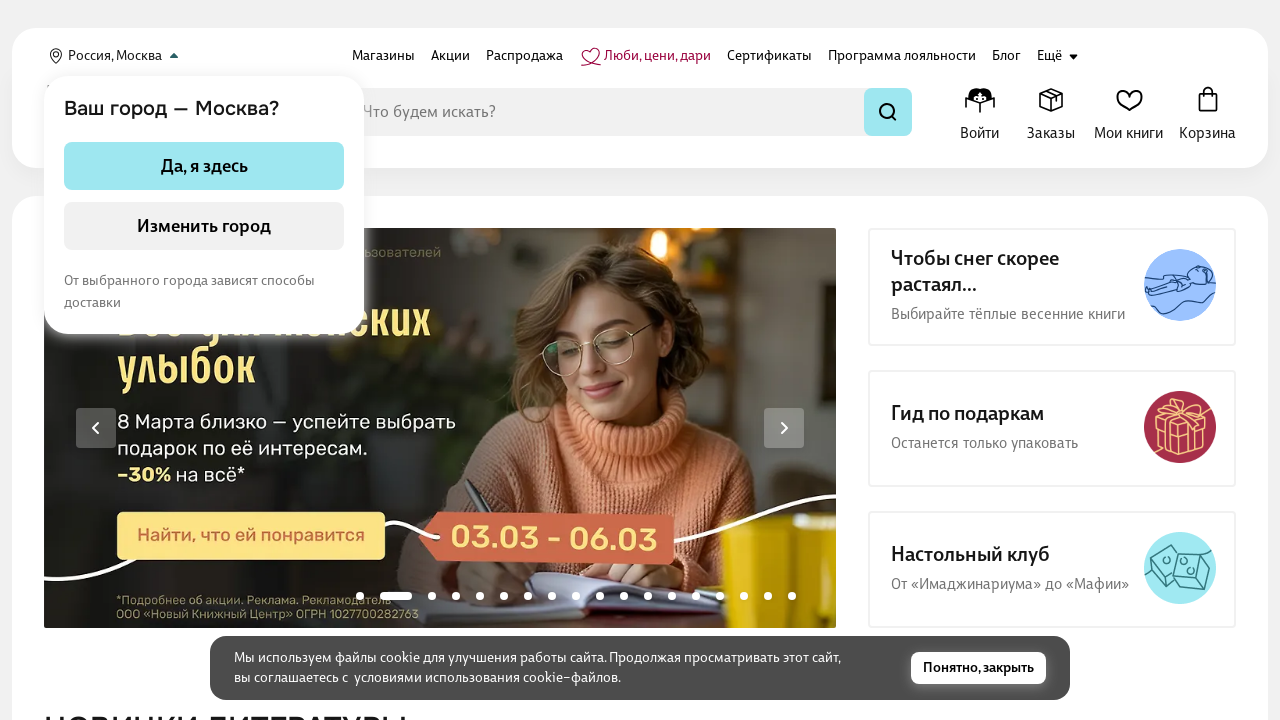

Clicked on search input field at (608, 112) on input.search-form__input.search-form__input--search
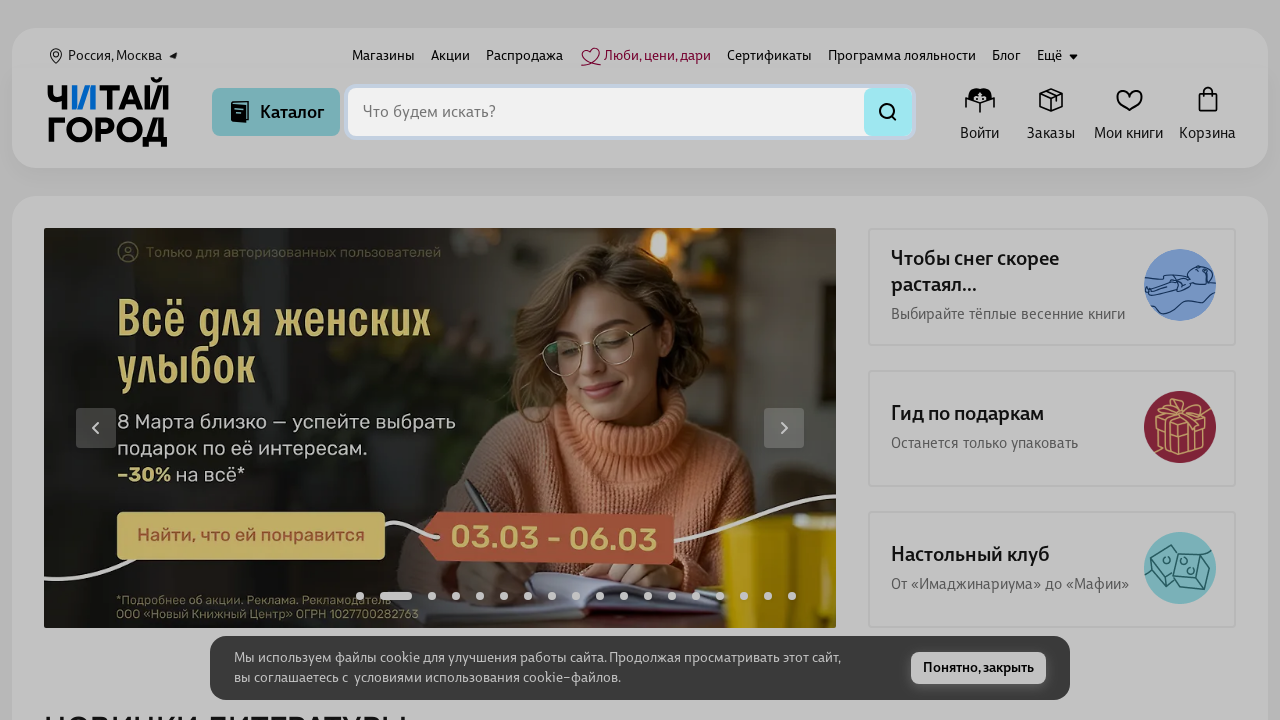

Filled search field with author name 'Достоевский' on input.search-form__input.search-form__input--search
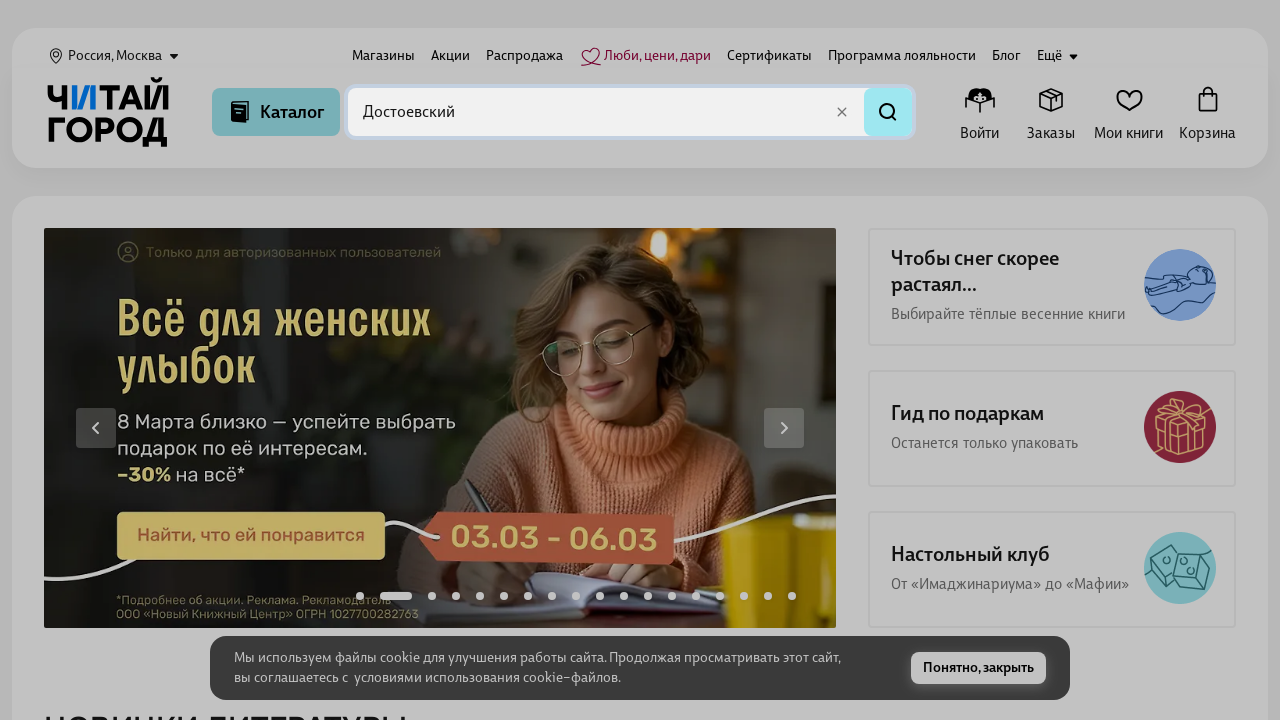

Pressed Enter to submit author search on input.search-form__input.search-form__input--search
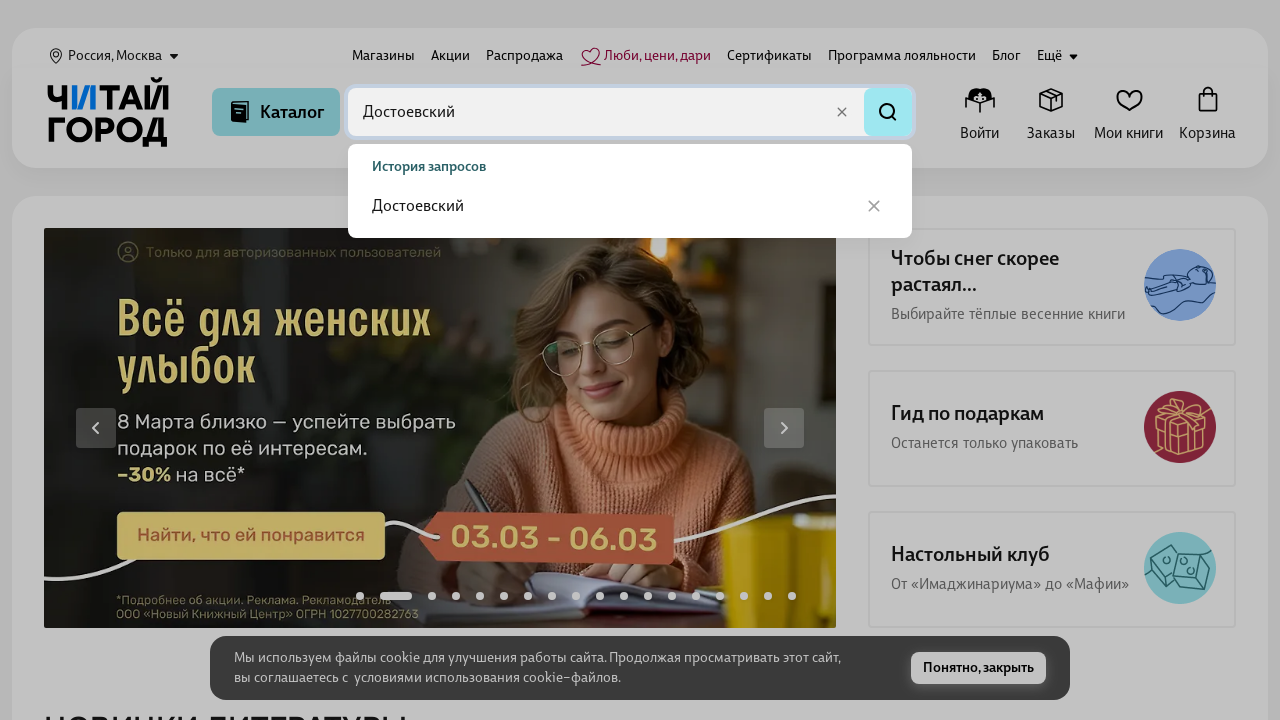

Author search results loaded successfully
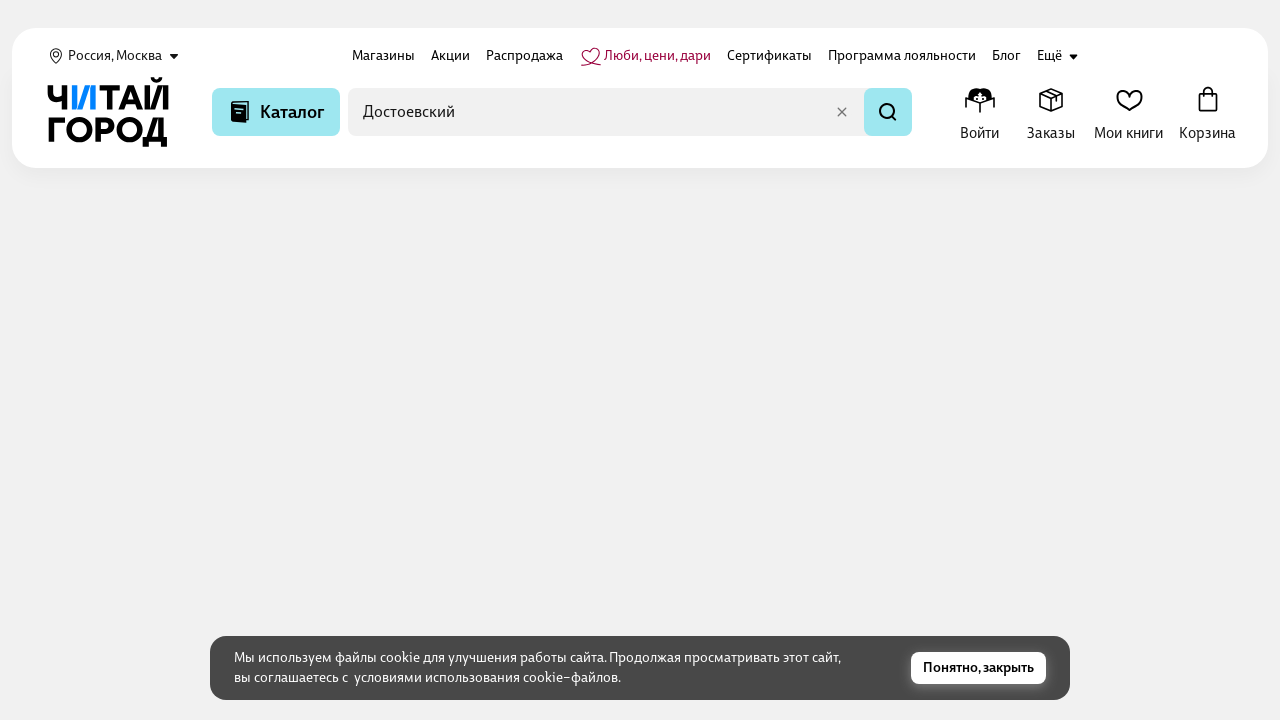

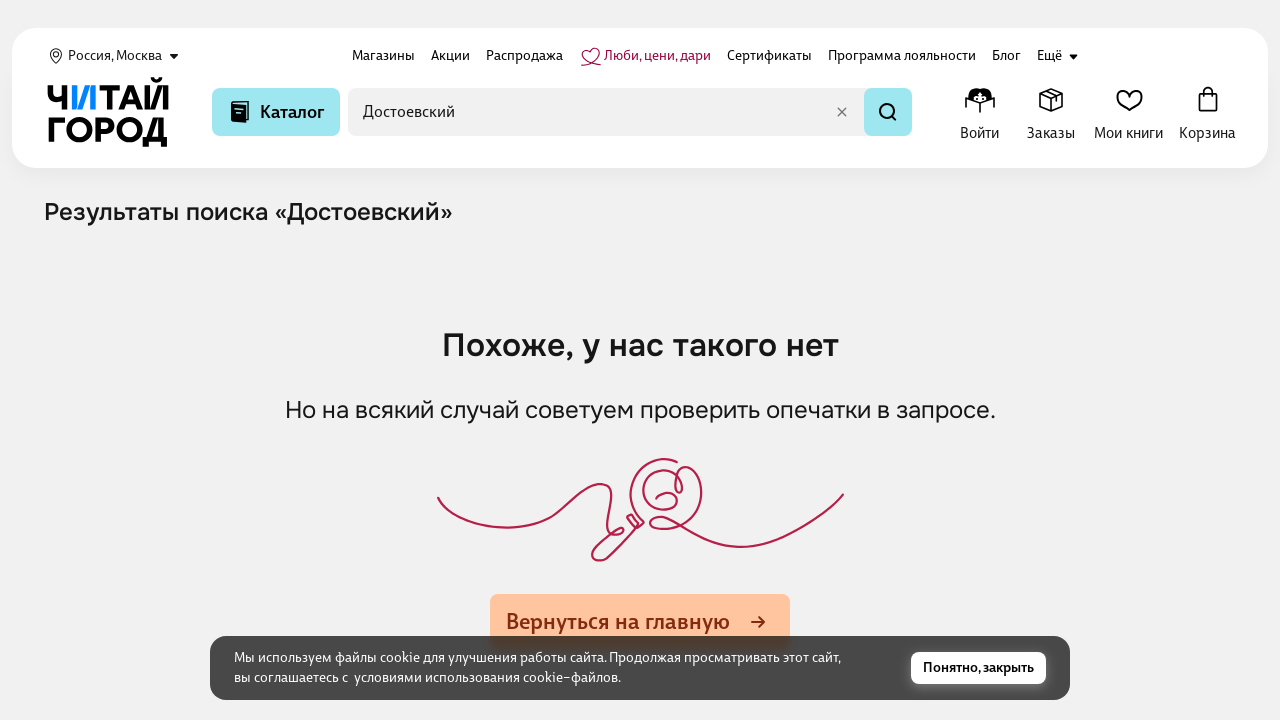